Navigates to the Japanese Patent Office gazette page, selects a checkbox in a table row, clicks the download button, and handles an alert dialog

Starting URL: https://www.gazette.jpo.go.jp/scciidl020?hyouziFlag=2

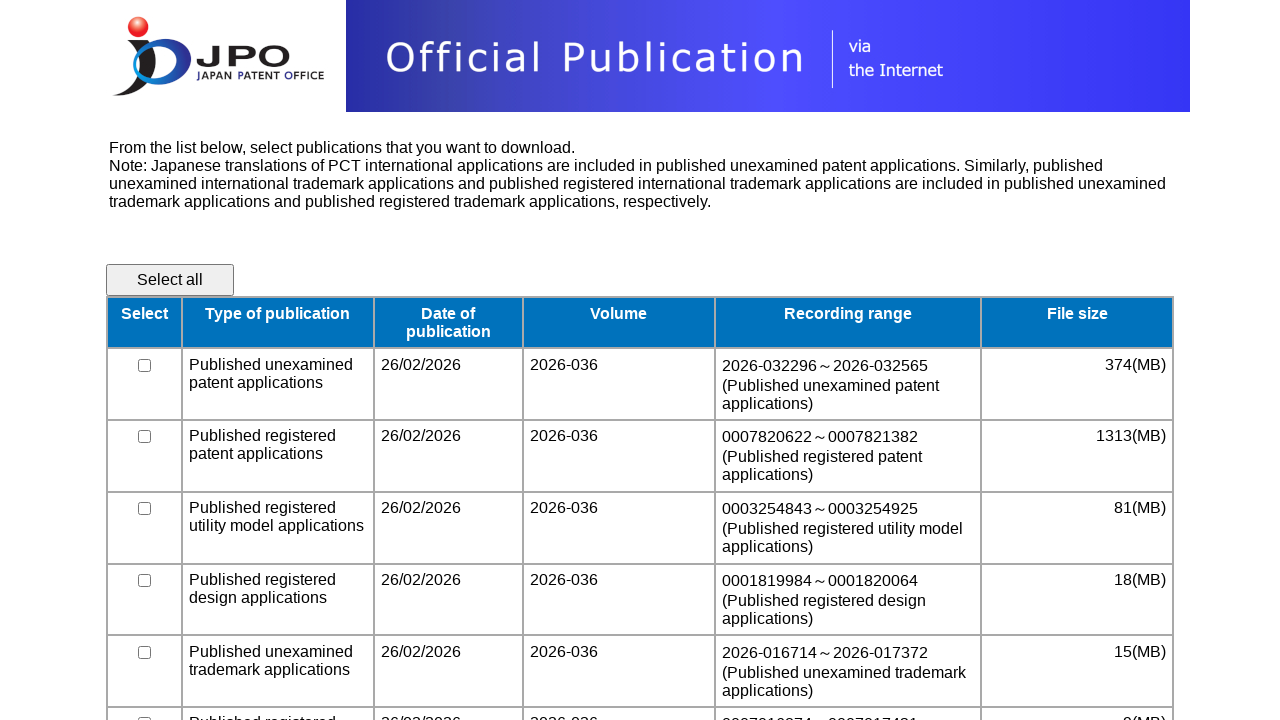

Waited for checkbox in row 8 to be visible
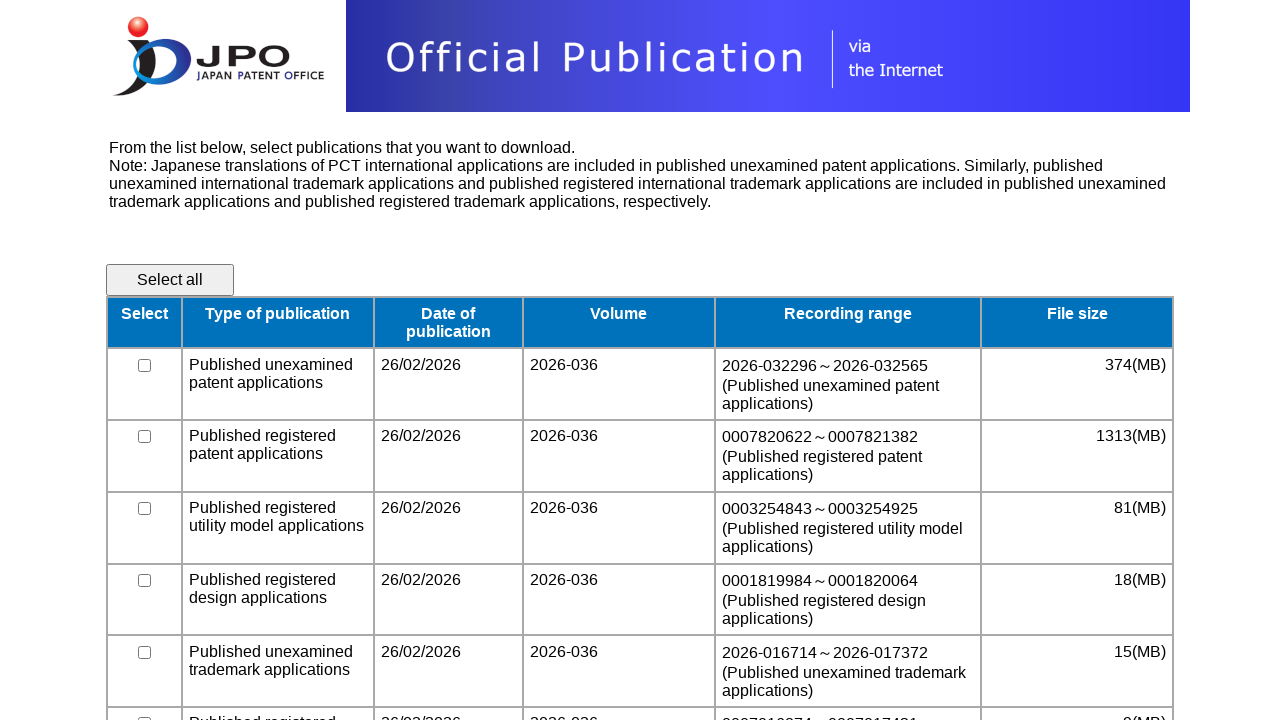

Clicked checkbox in row 8 of search results table at (145, 396) on #SearchResult > div > table > tbody > tr:nth-child(8) > td.table_list_center > i
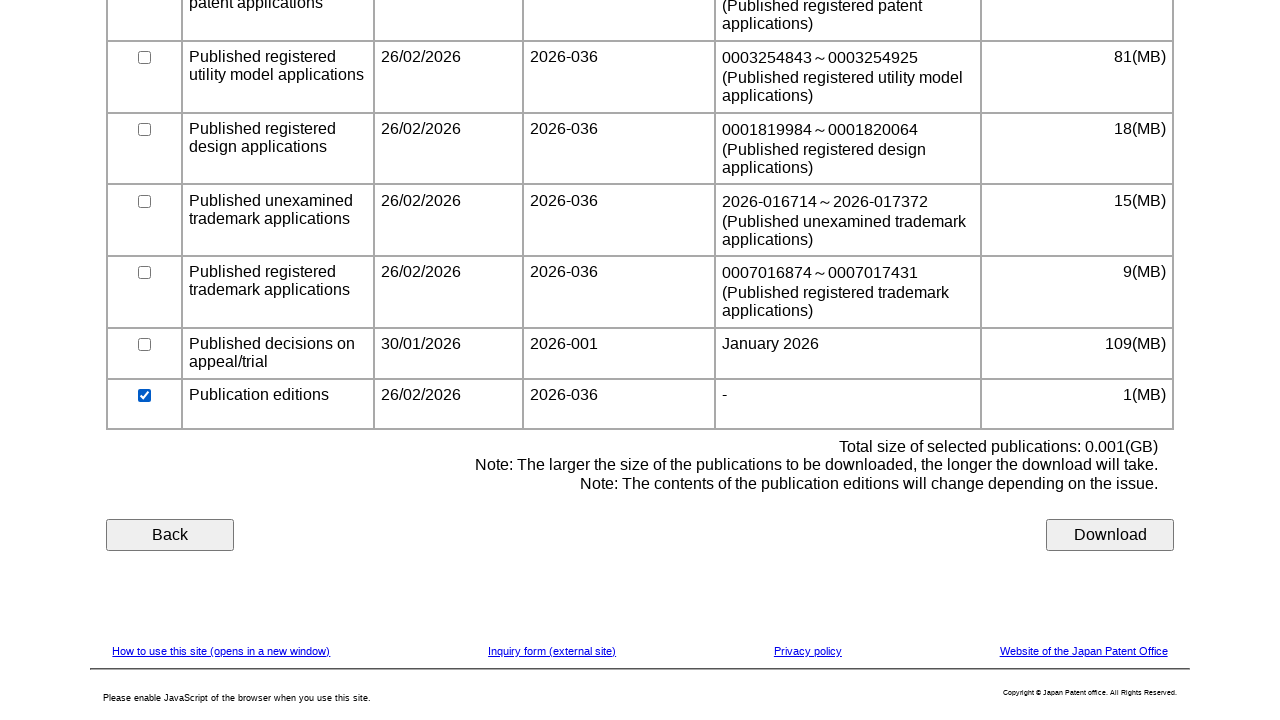

Waited for download button to be visible
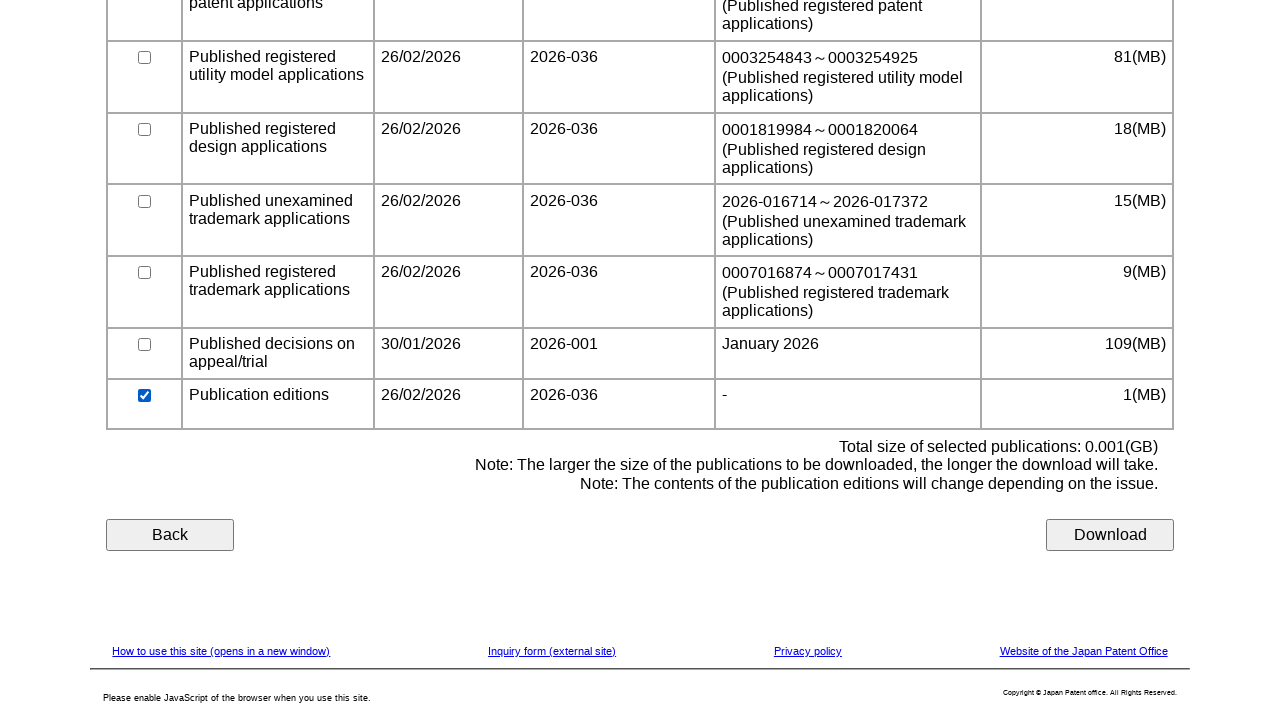

Clicked download button at (1110, 535) on #downloadBtn
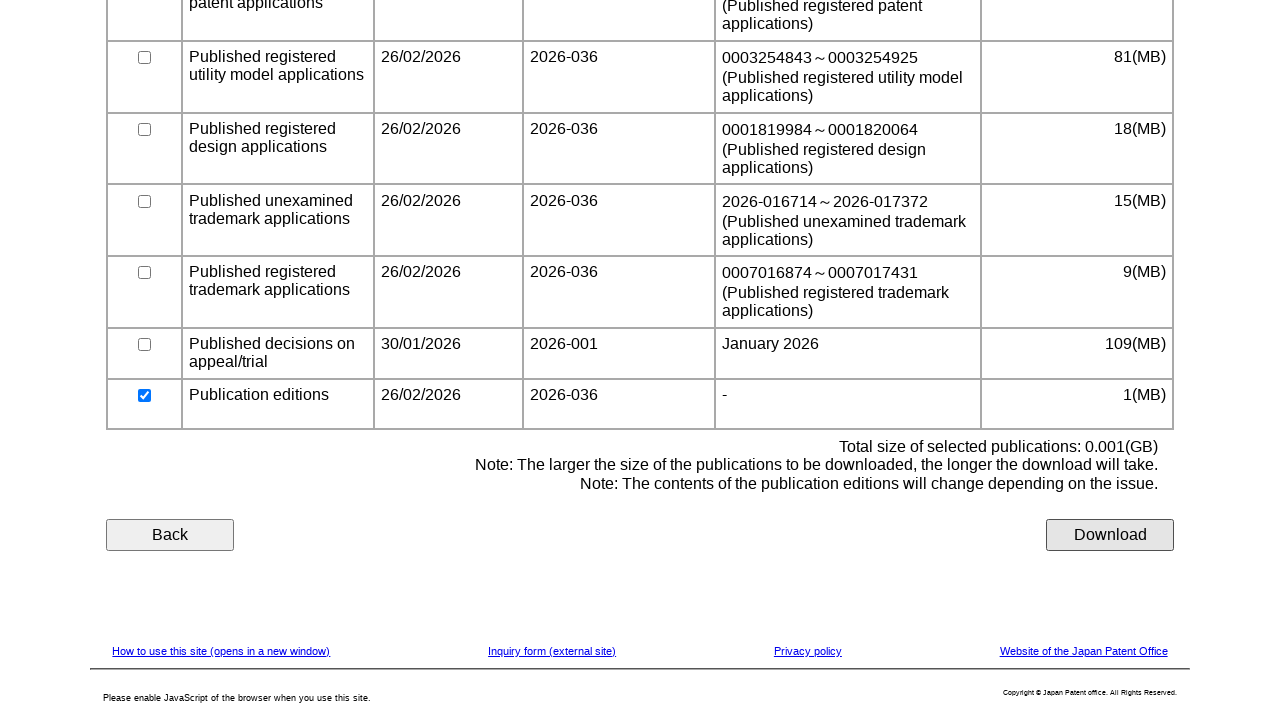

Set up alert dialog handler to accept dialogs
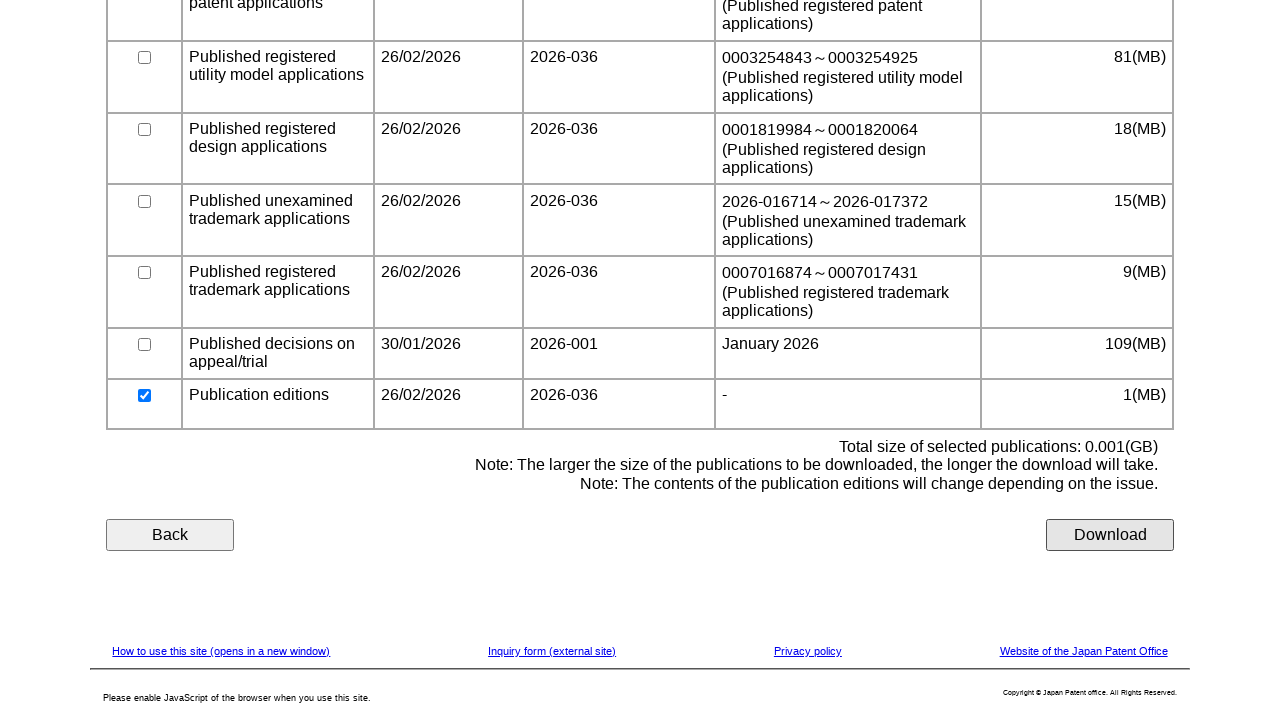

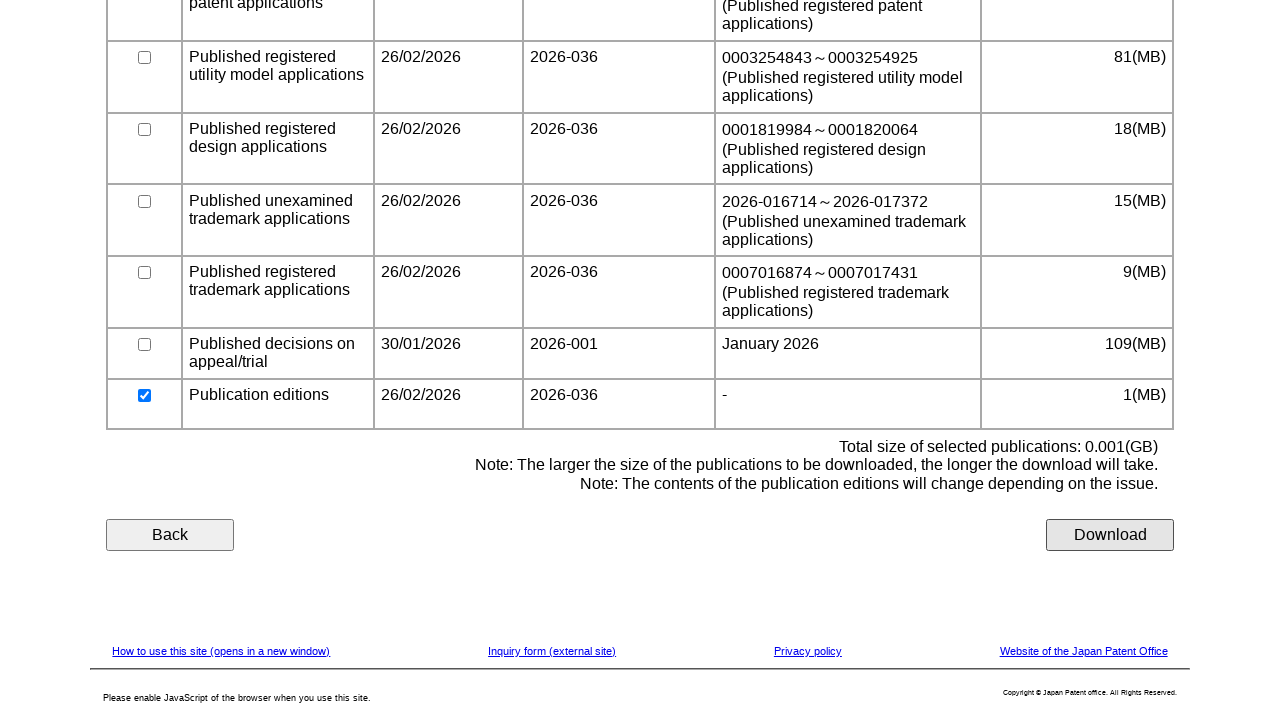